Tests iframe interaction on W3Schools by switching to an iframe, clicking a "Try it" button, and switching back to the main content

Starting URL: https://www.w3schools.com/jsref/tryit.asp?filename=tryjsref_submit_get

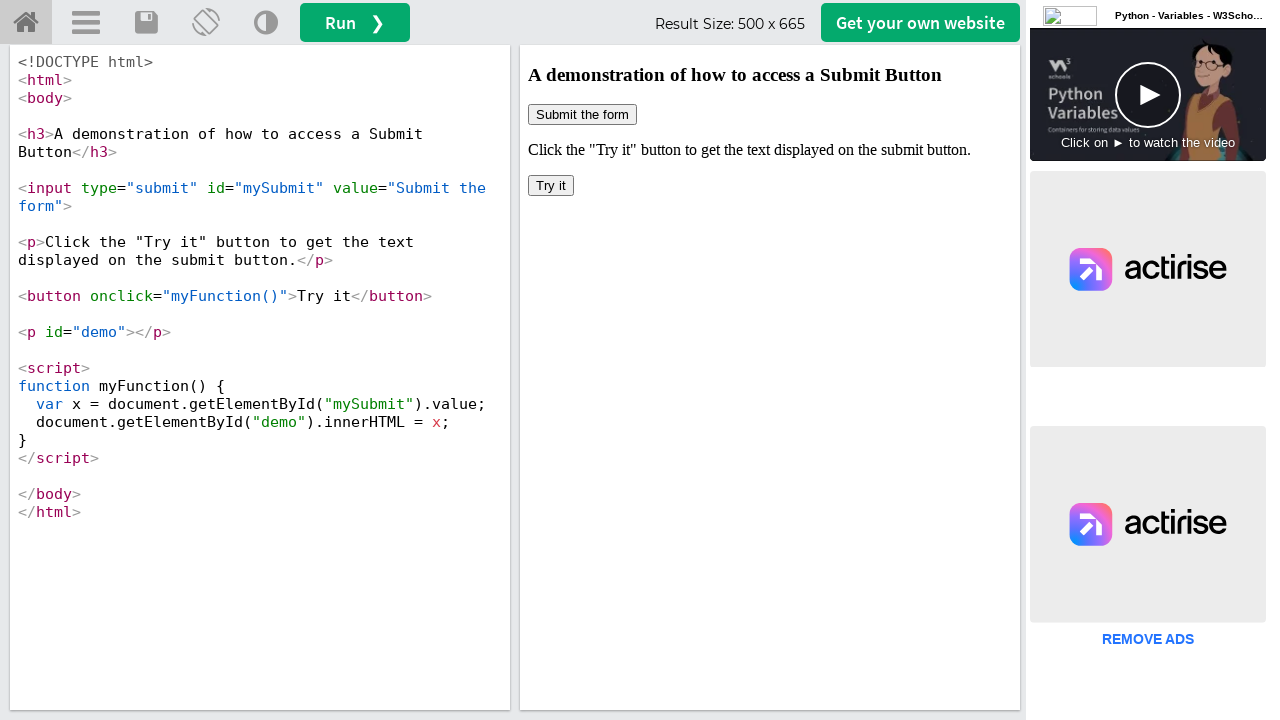

Located iframe with ID 'iframeResult'
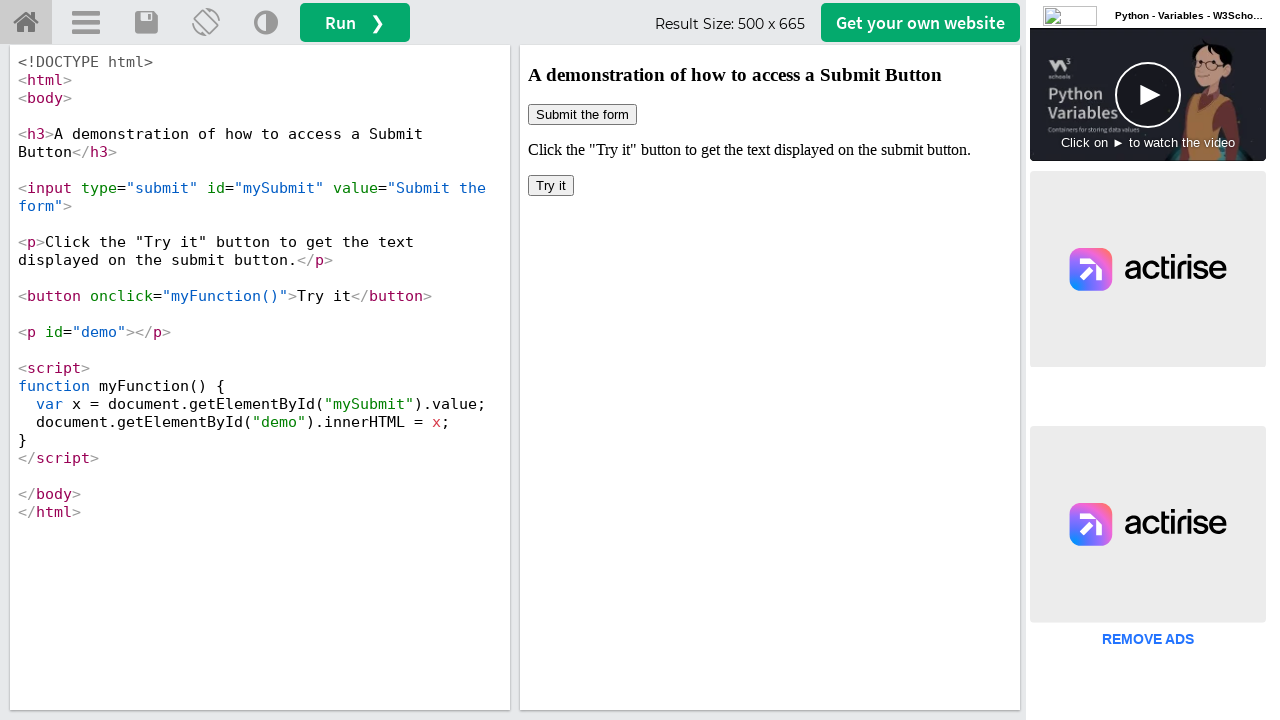

Clicked 'Try it' button inside the iframe at (551, 186) on #iframeResult >> internal:control=enter-frame >> xpath=//button[text()='Try it']
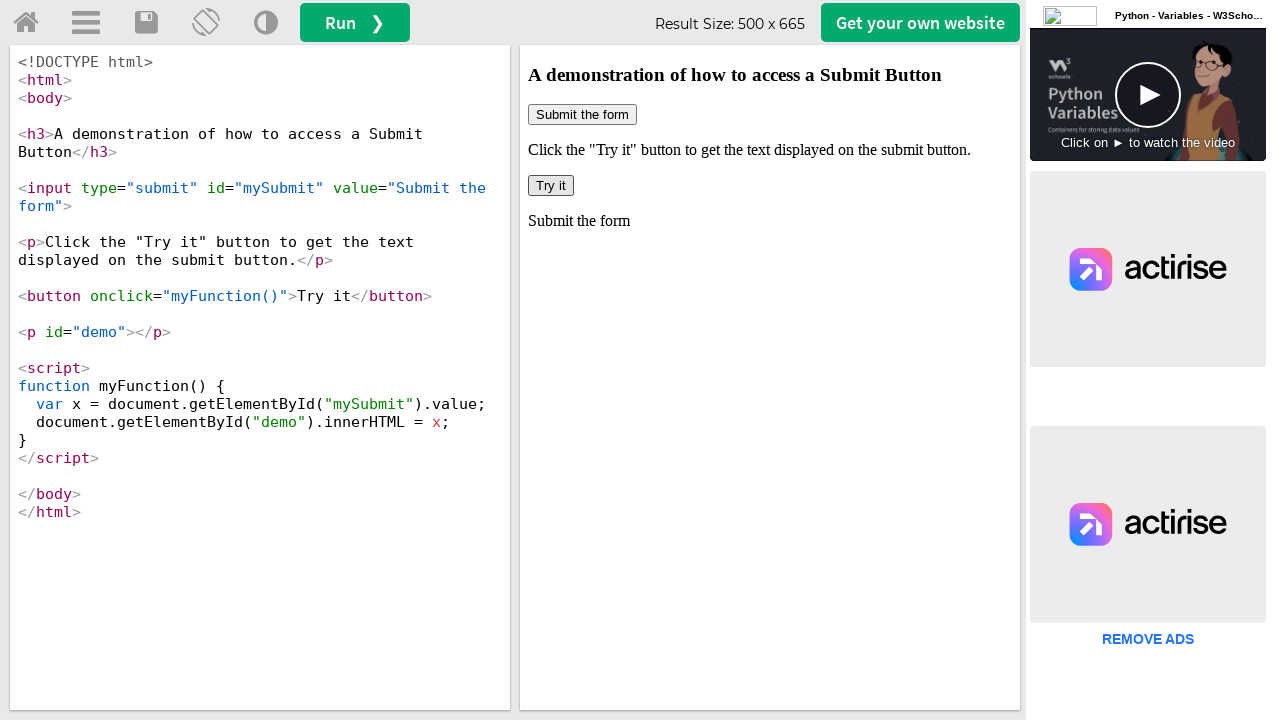

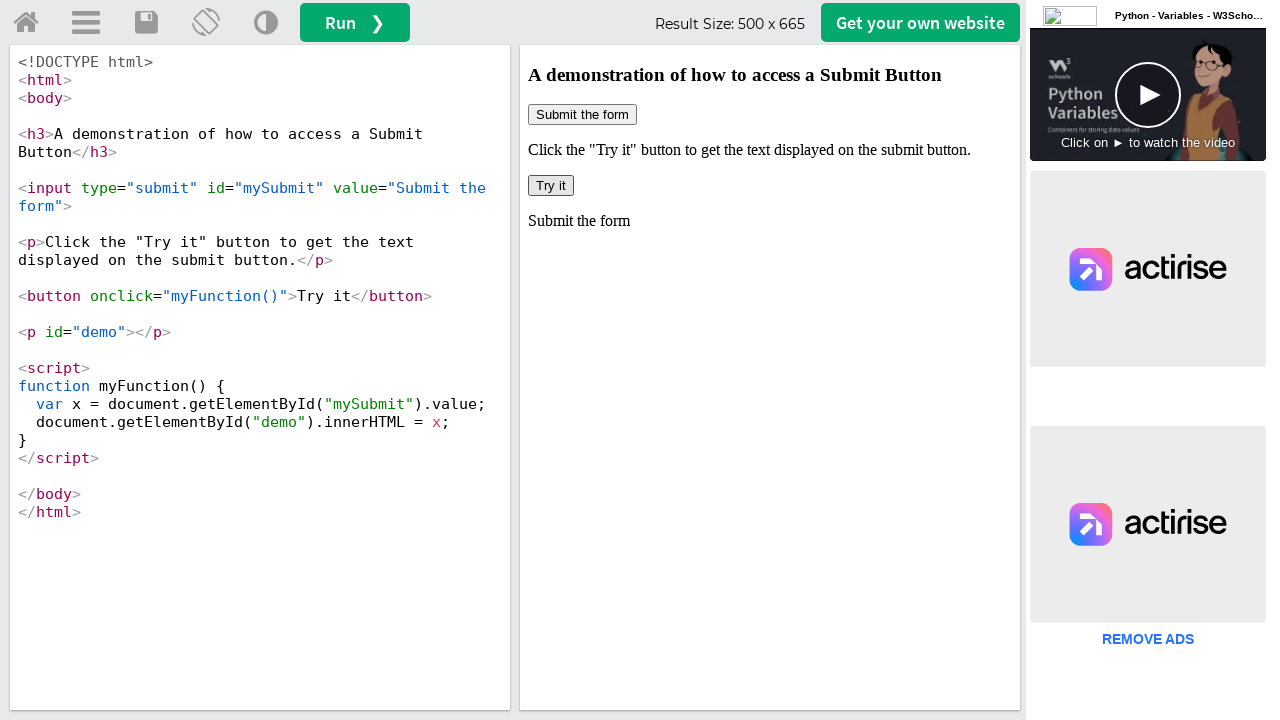